Navigates to GeeksForGeeks homepage and enters a search query in the search input field, then verifies the page title.

Starting URL: https://www.geeksforgeeks.org/

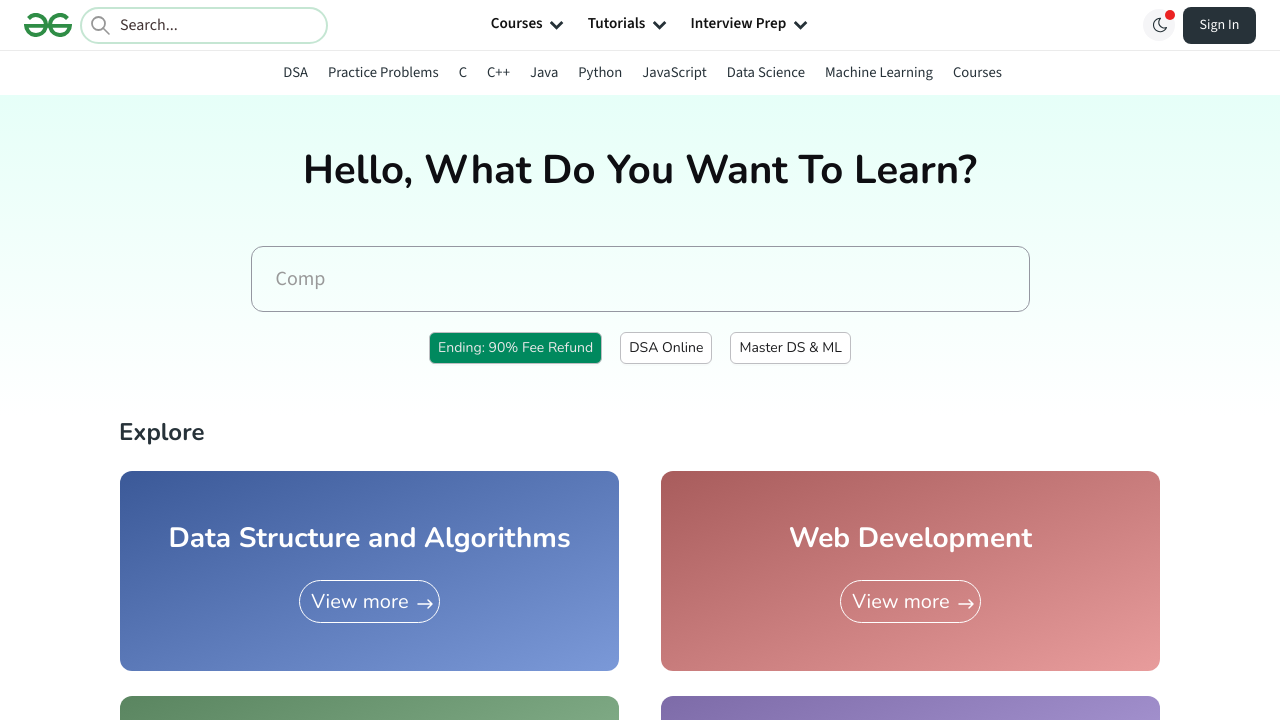

Filled search input field with 'test' query on input[type='text'][placeholder*='Search']
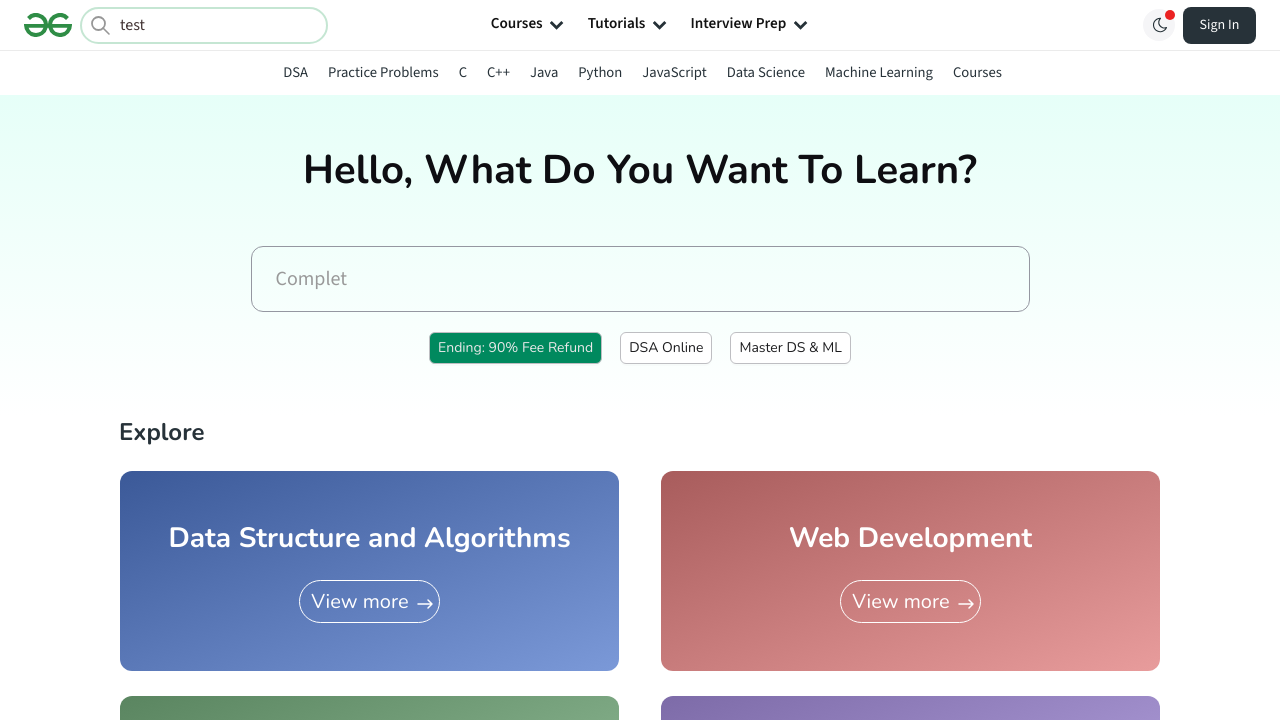

Retrieved page title: GeeksforGeeks | Your All-in-One Learning Portal
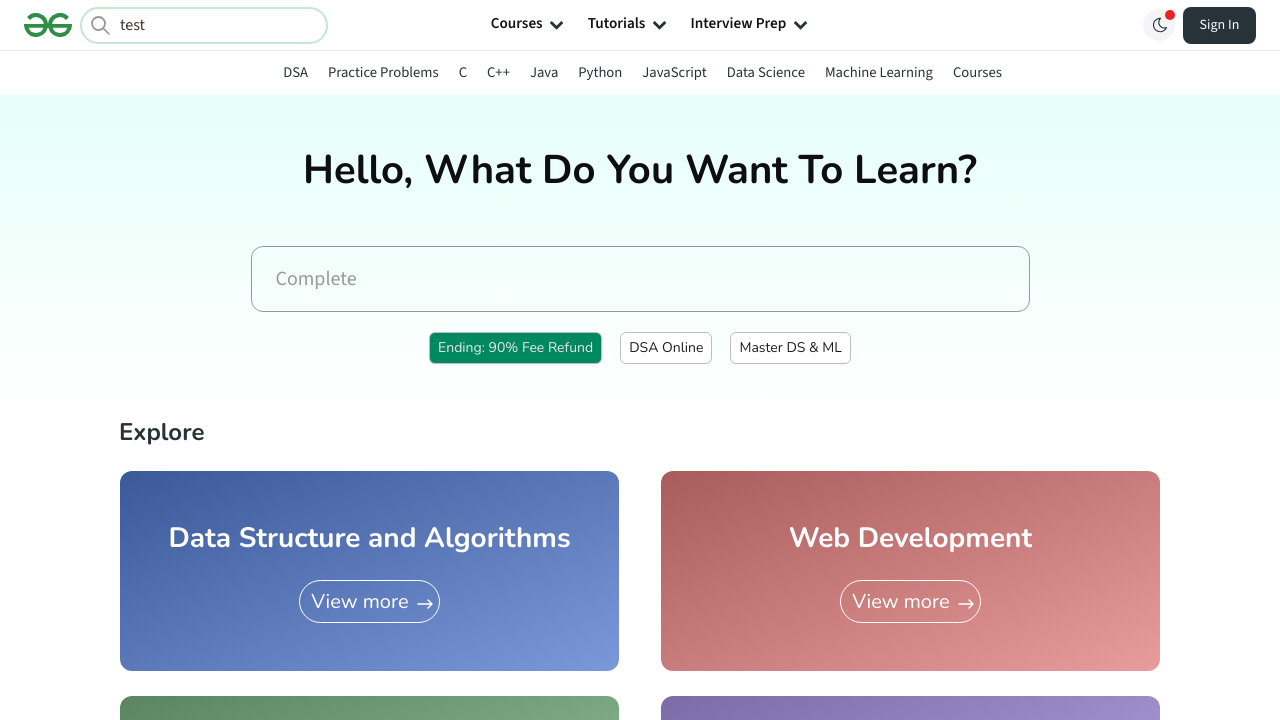

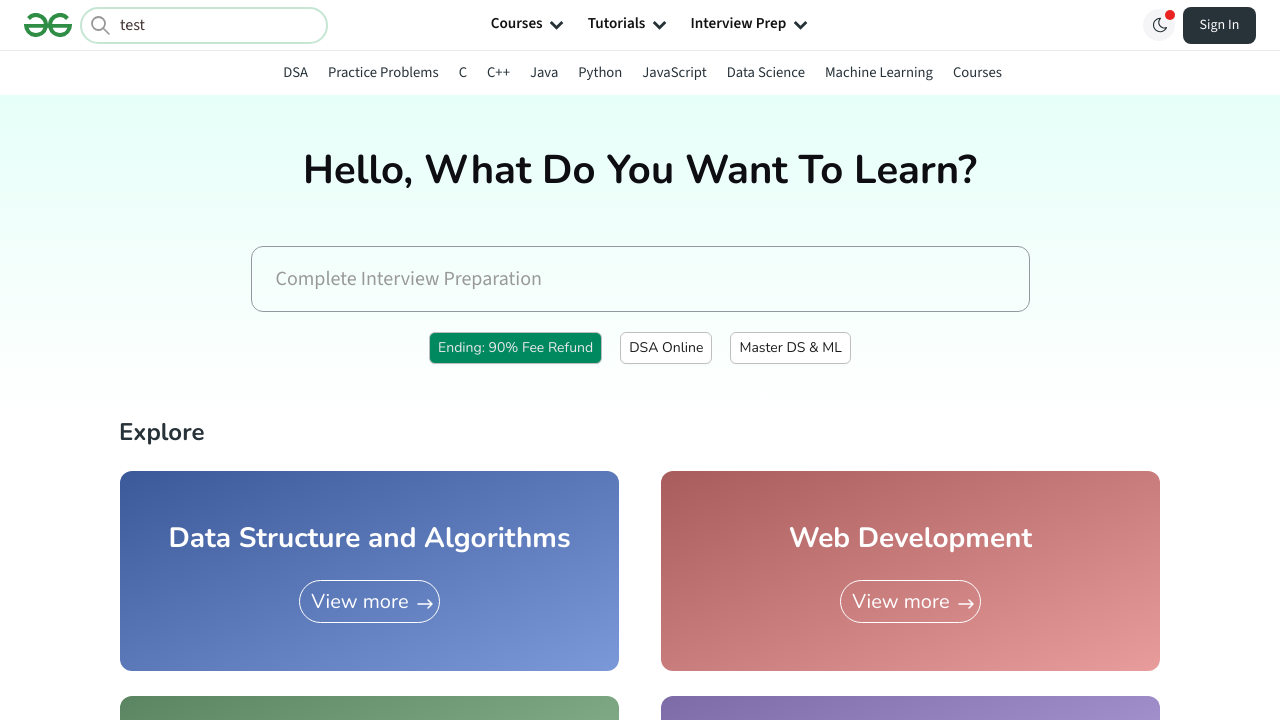